Tests table interaction functionality by verifying table structure (rows and columns), reading cell values, and clicking on a table header to sort the table.

Starting URL: https://v1.training-support.net/selenium/tables

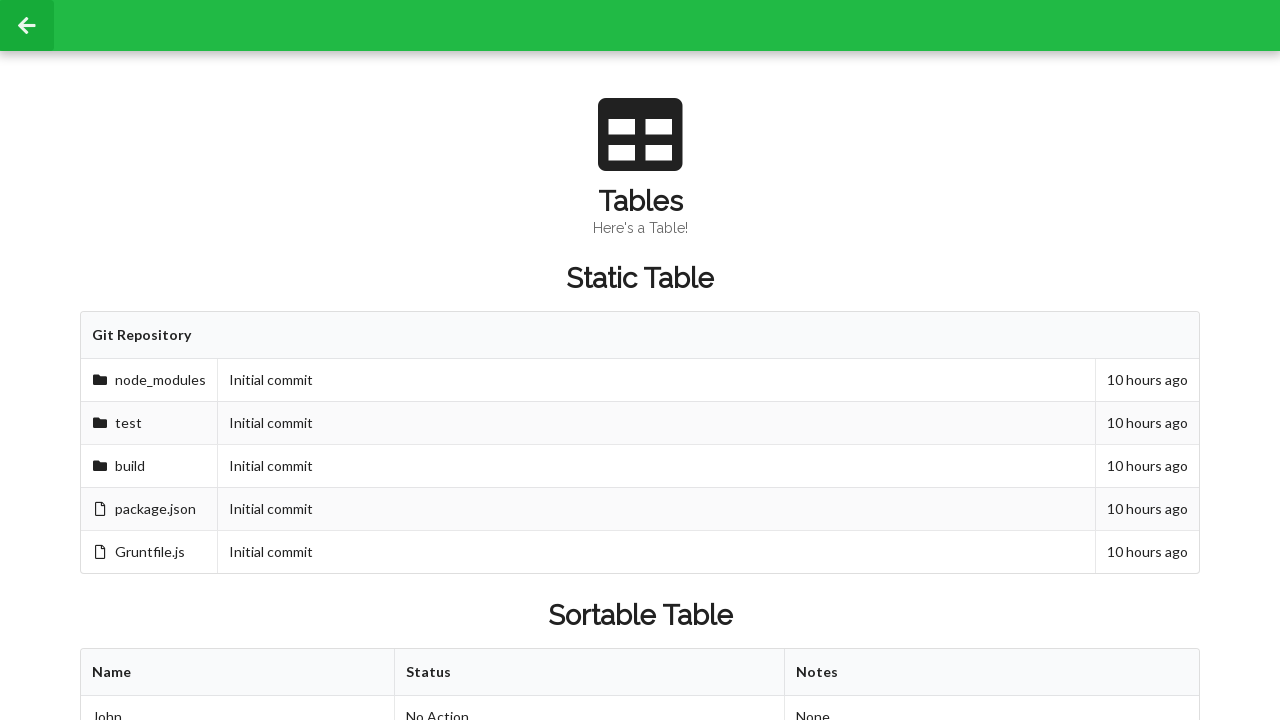

Waited for sortable table to be present
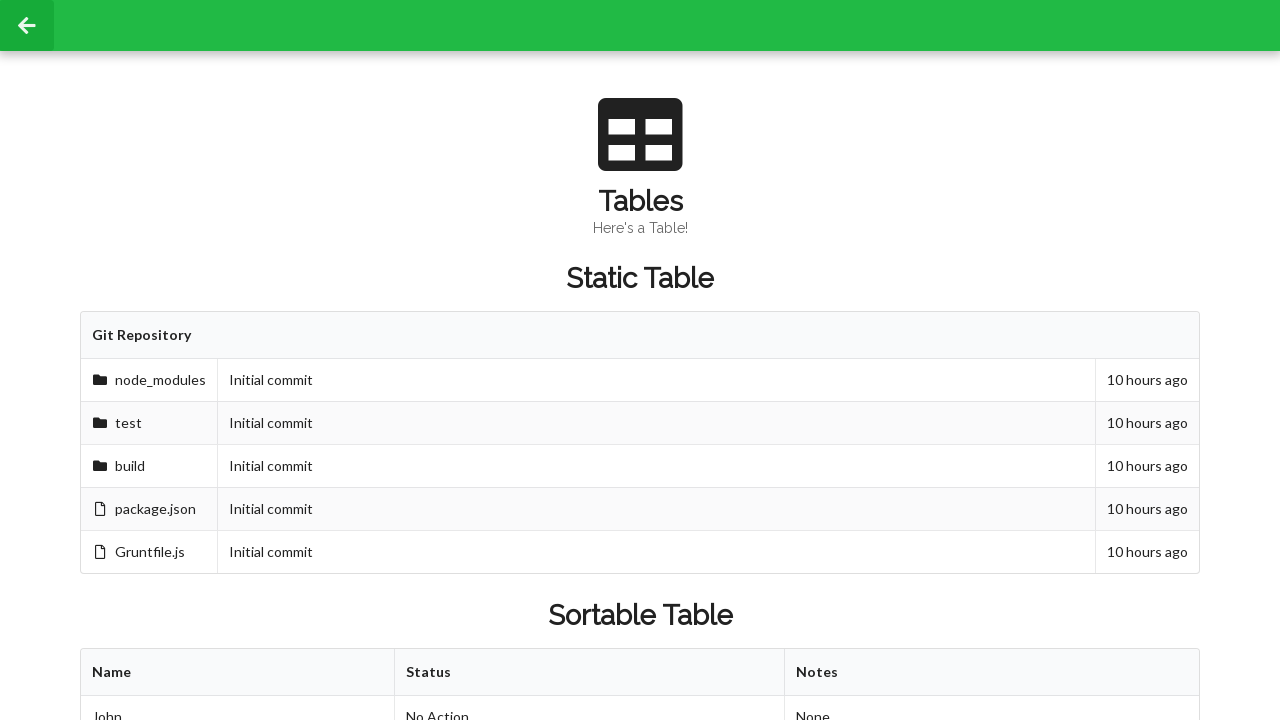

Retrieved columns from first row of table
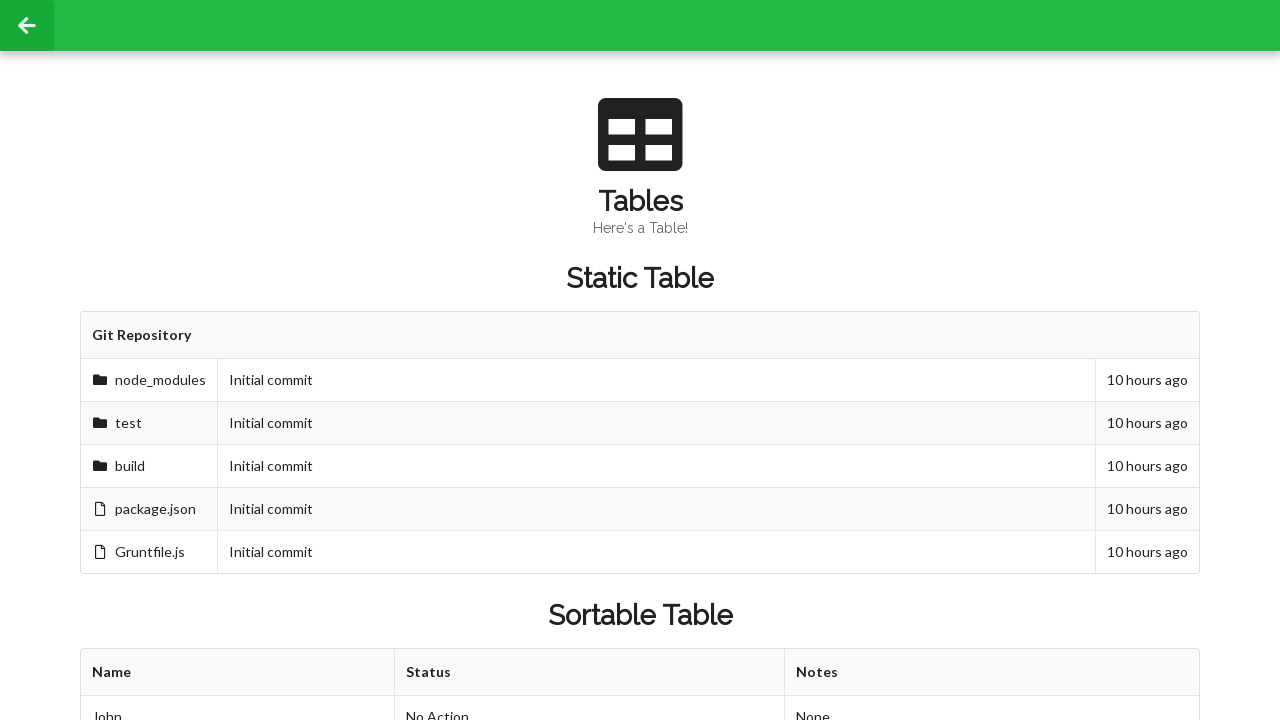

Retrieved all rows from table body
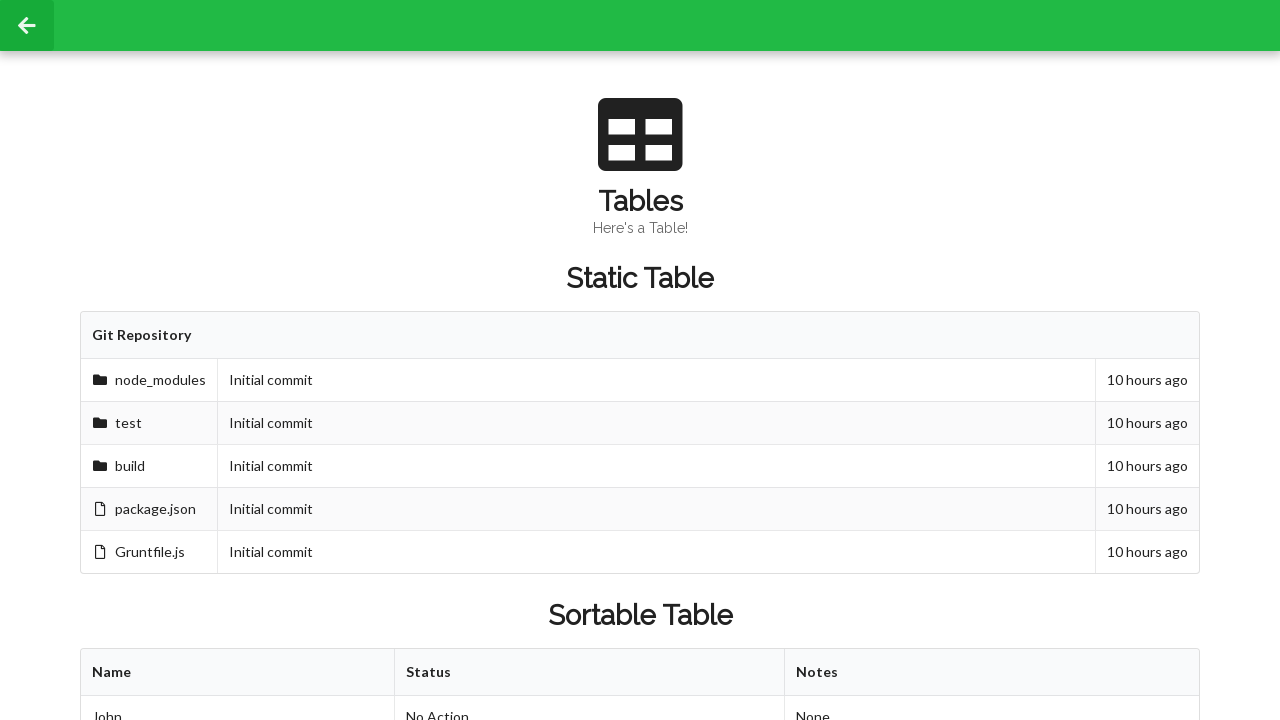

Read cell value from second row, second column
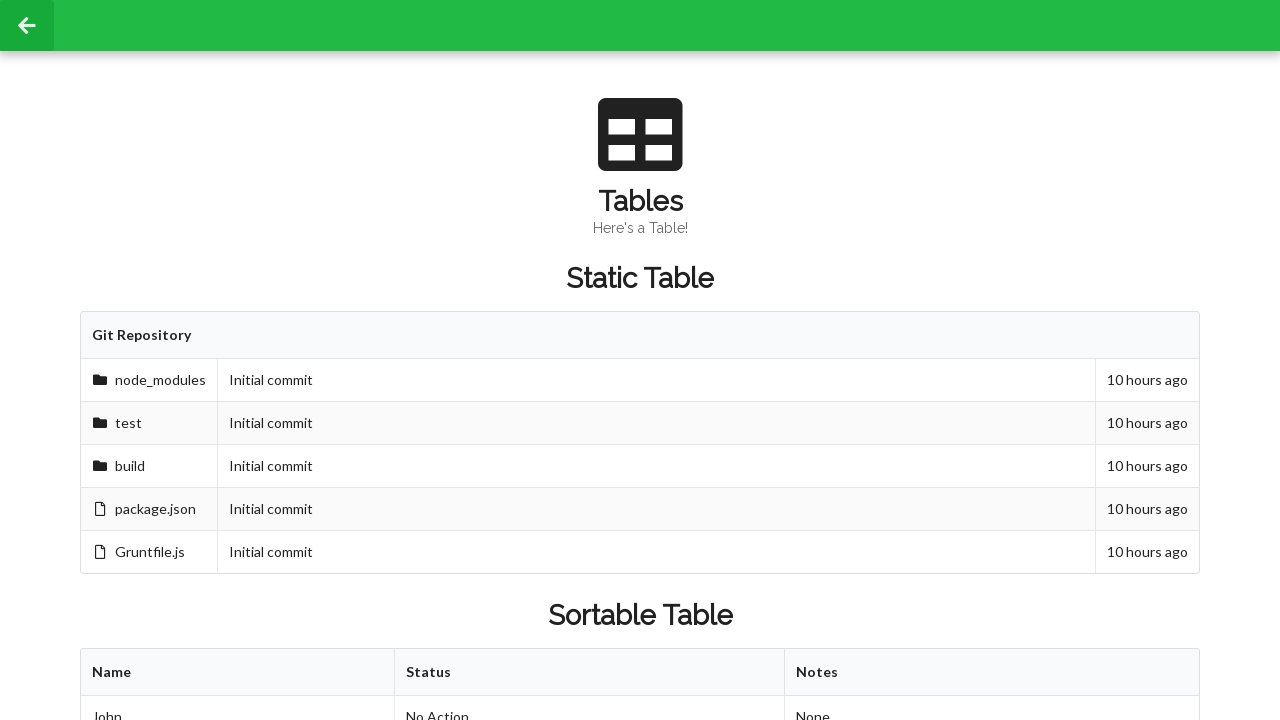

Clicked table header to sort at (238, 673) on xpath=//table[@id='sortableTable']/thead/tr/th
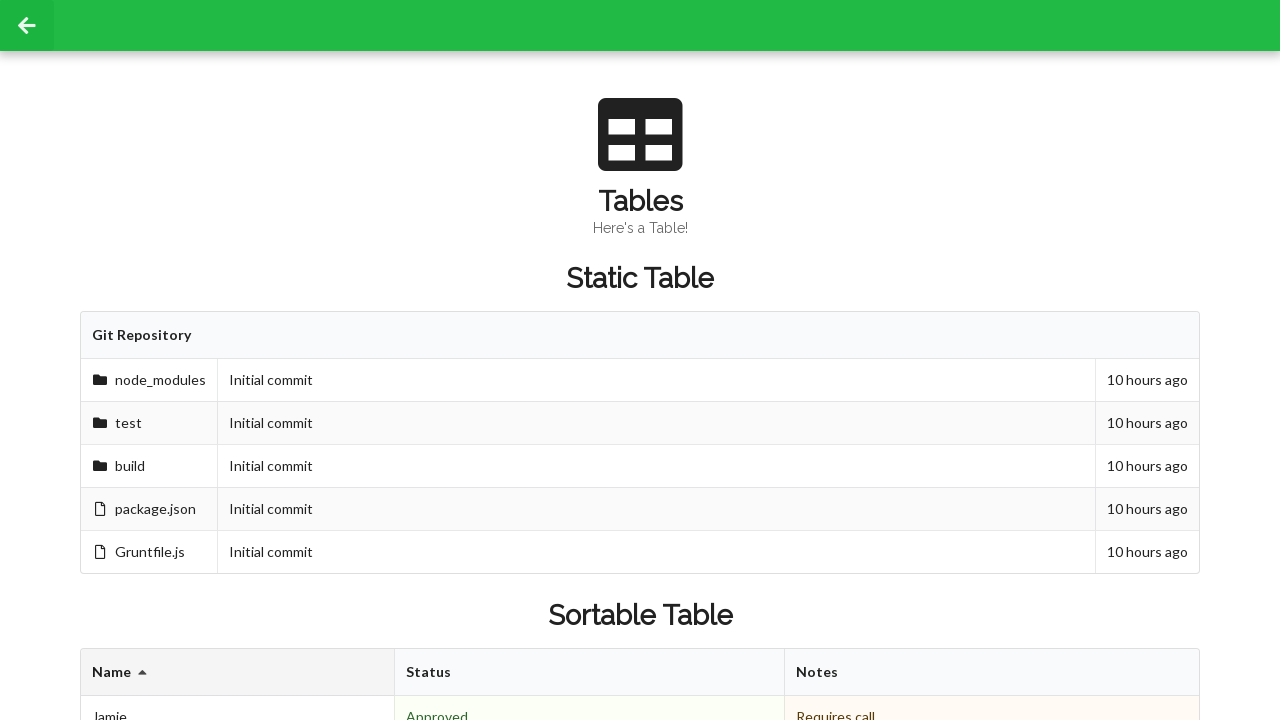

Waited for table to re-render after sorting
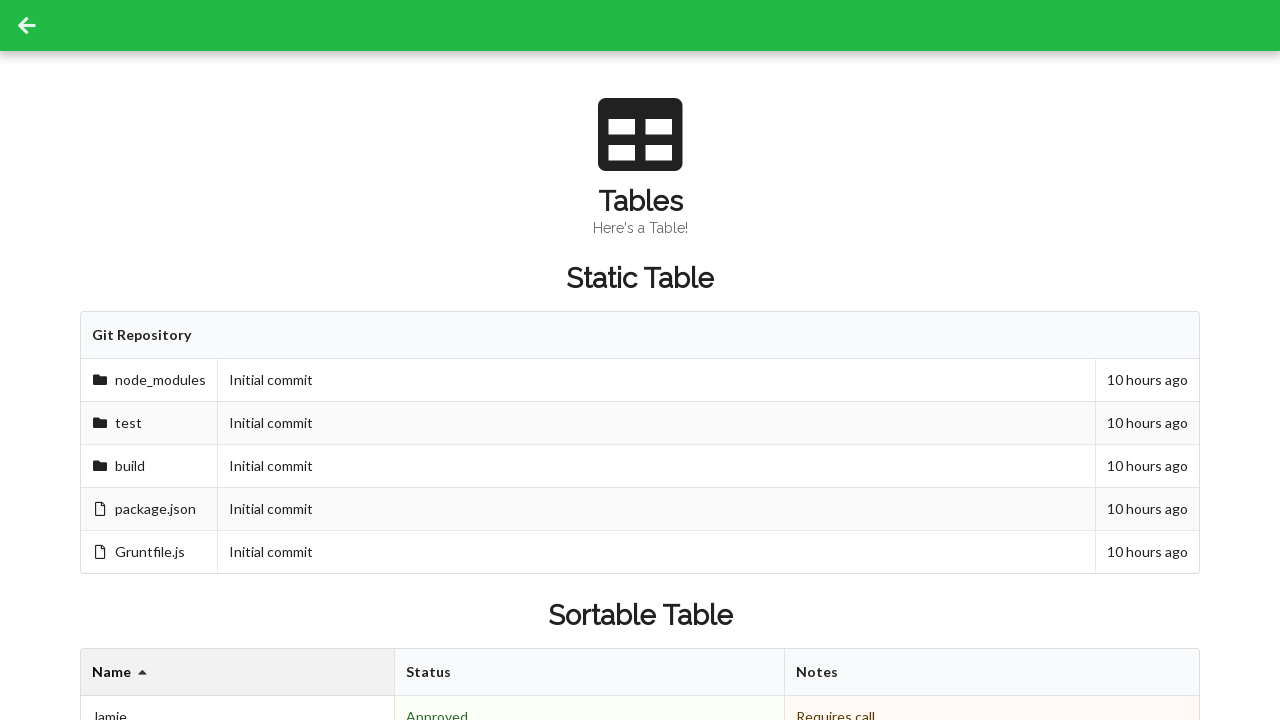

Read cell value from second row, second column after sorting
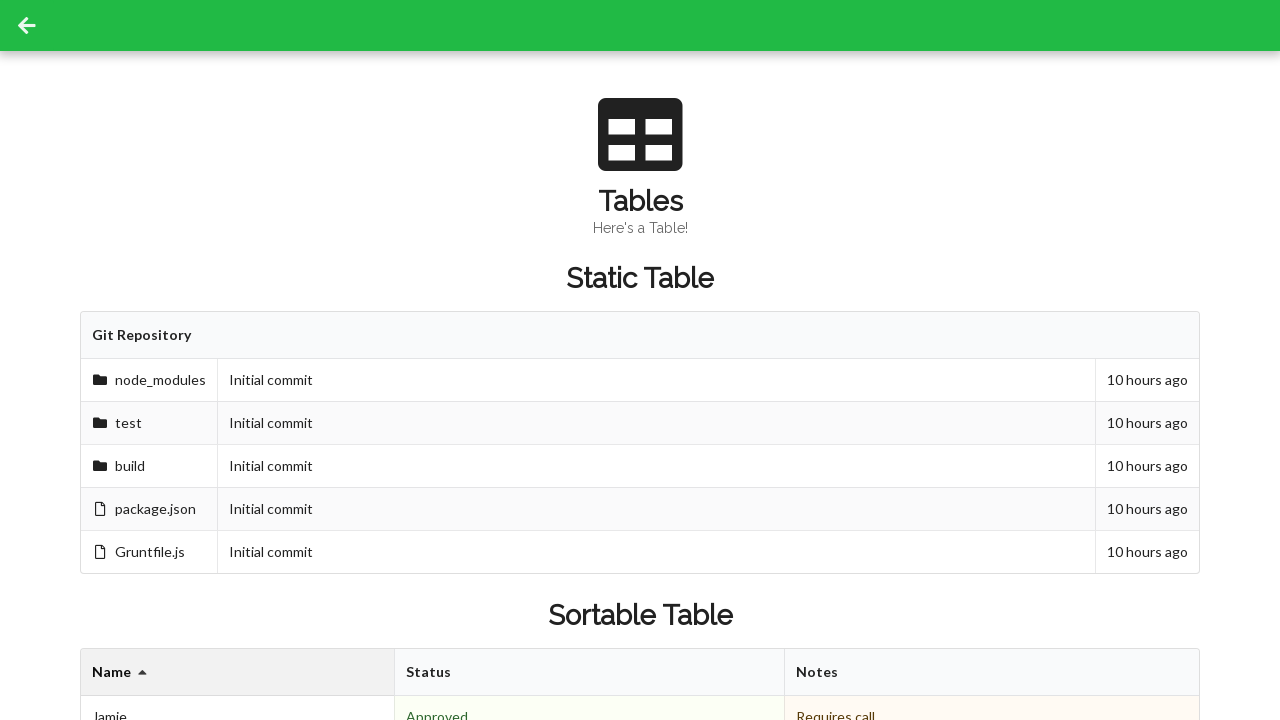

Retrieved footer cell values from table
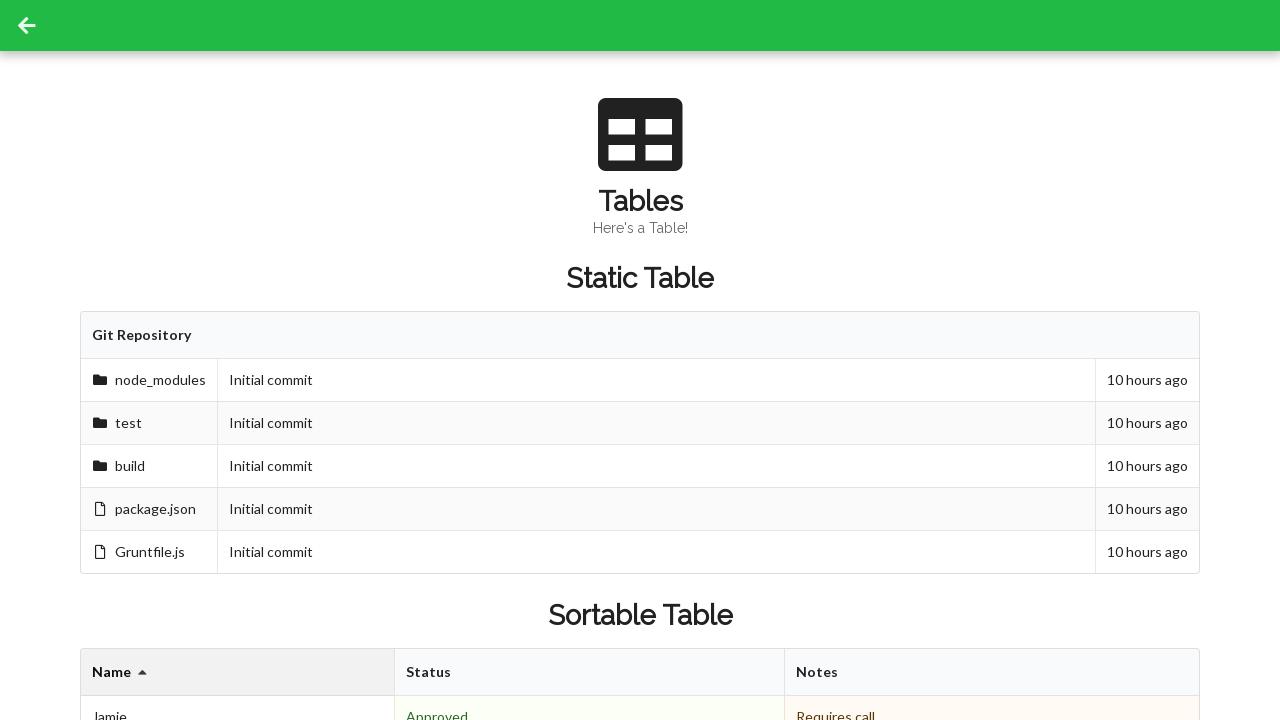

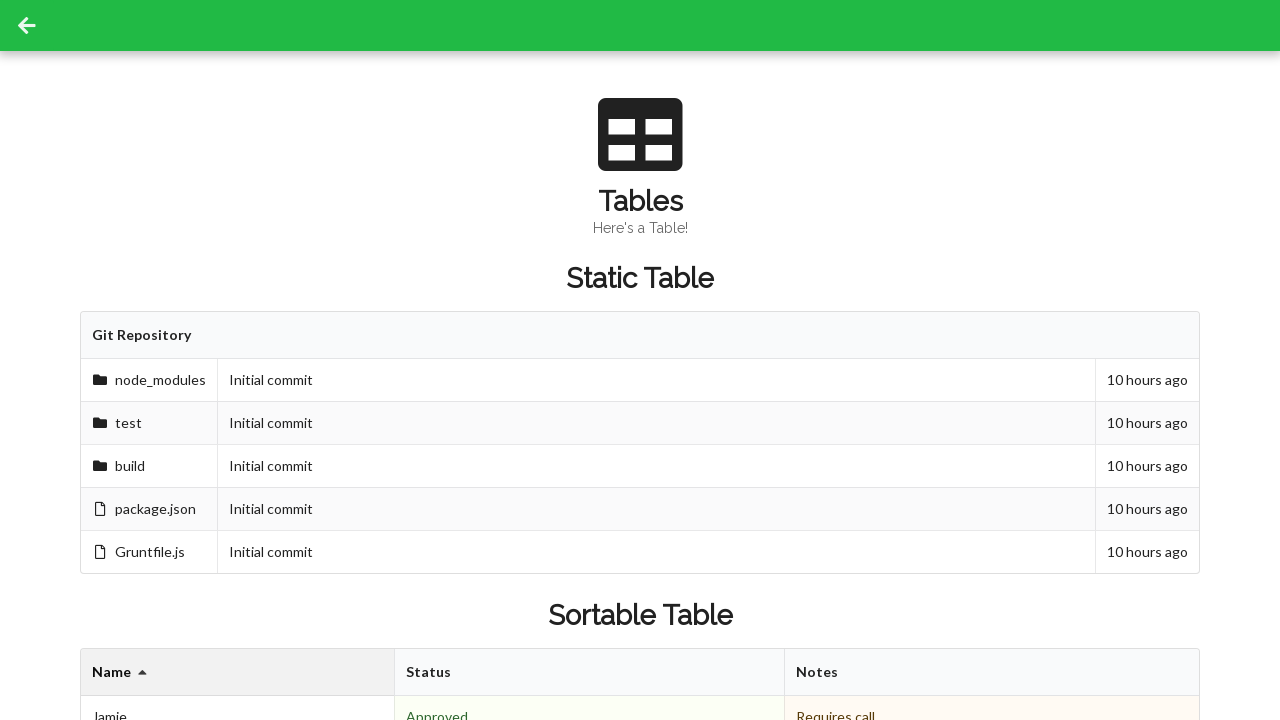